Clicks the "Get started" link on Playwright homepage and verifies the Installation heading is visible

Starting URL: https://playwright.dev/

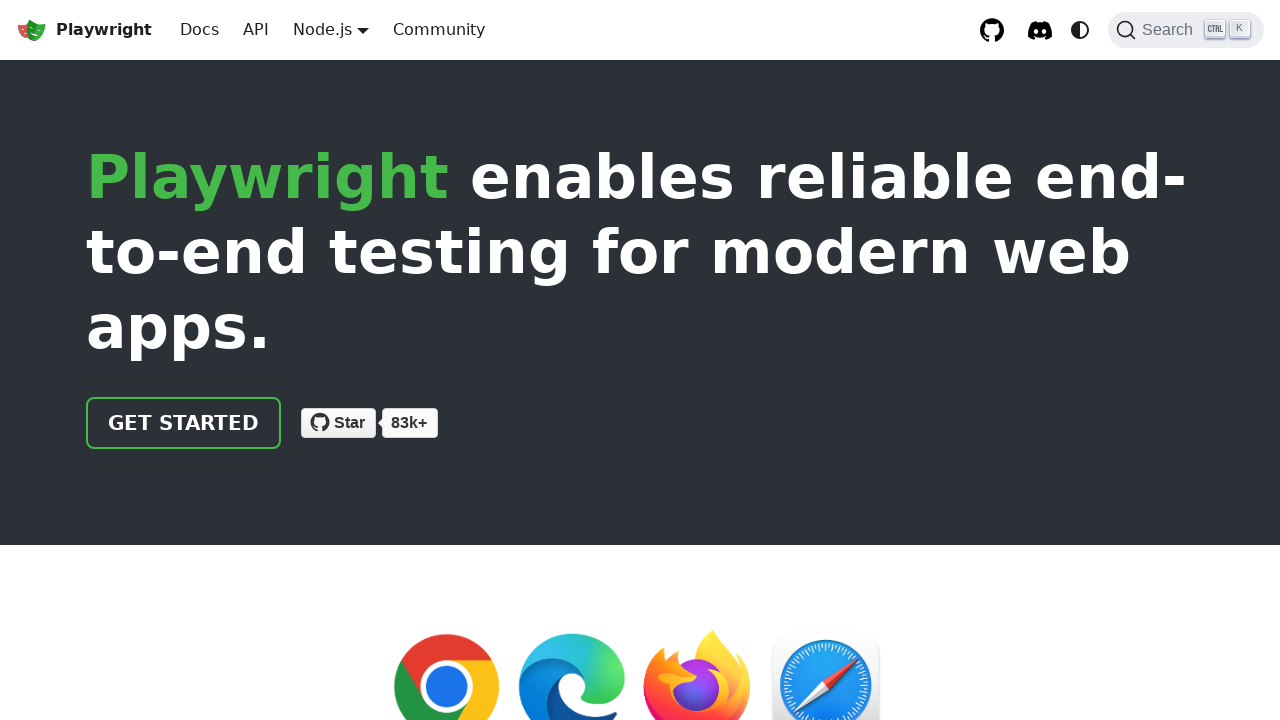

Clicked the 'Get started' link on Playwright homepage at (184, 423) on internal:role=link[name="Get started"i]
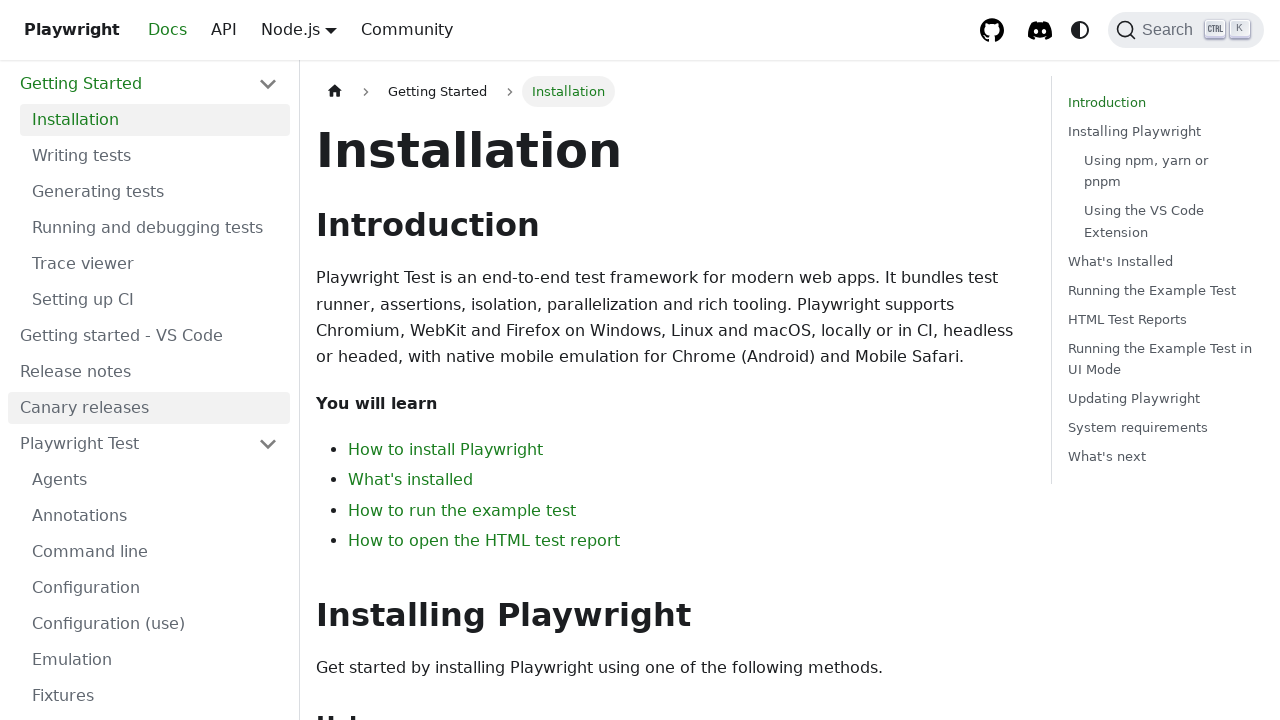

Verified the Installation heading is visible
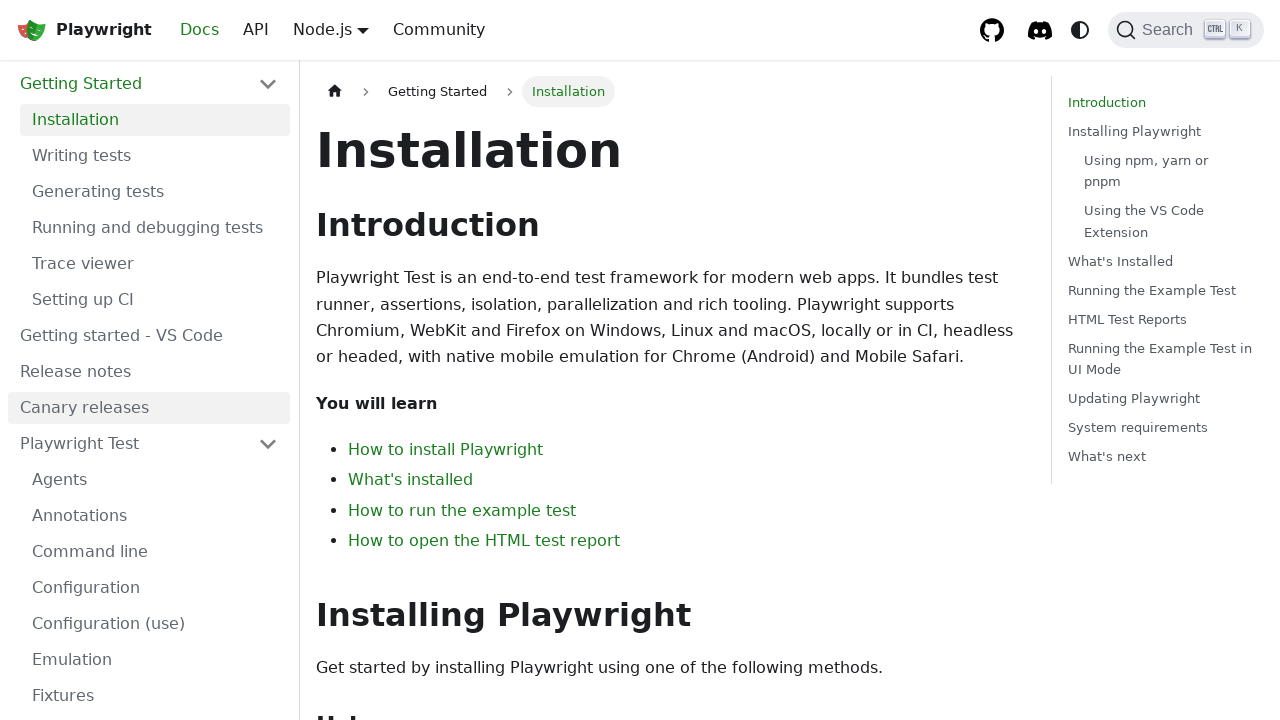

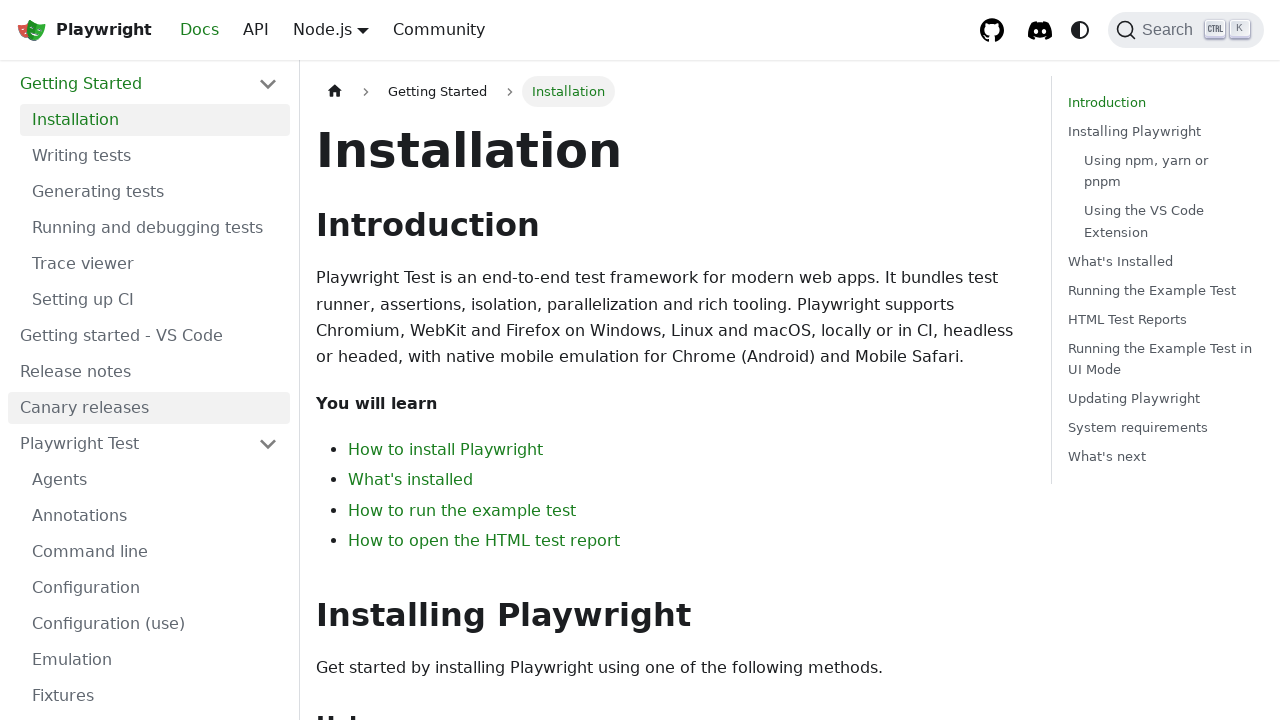